Opens the VWO application homepage and maximizes the browser window

Starting URL: https://app.vwo.com/

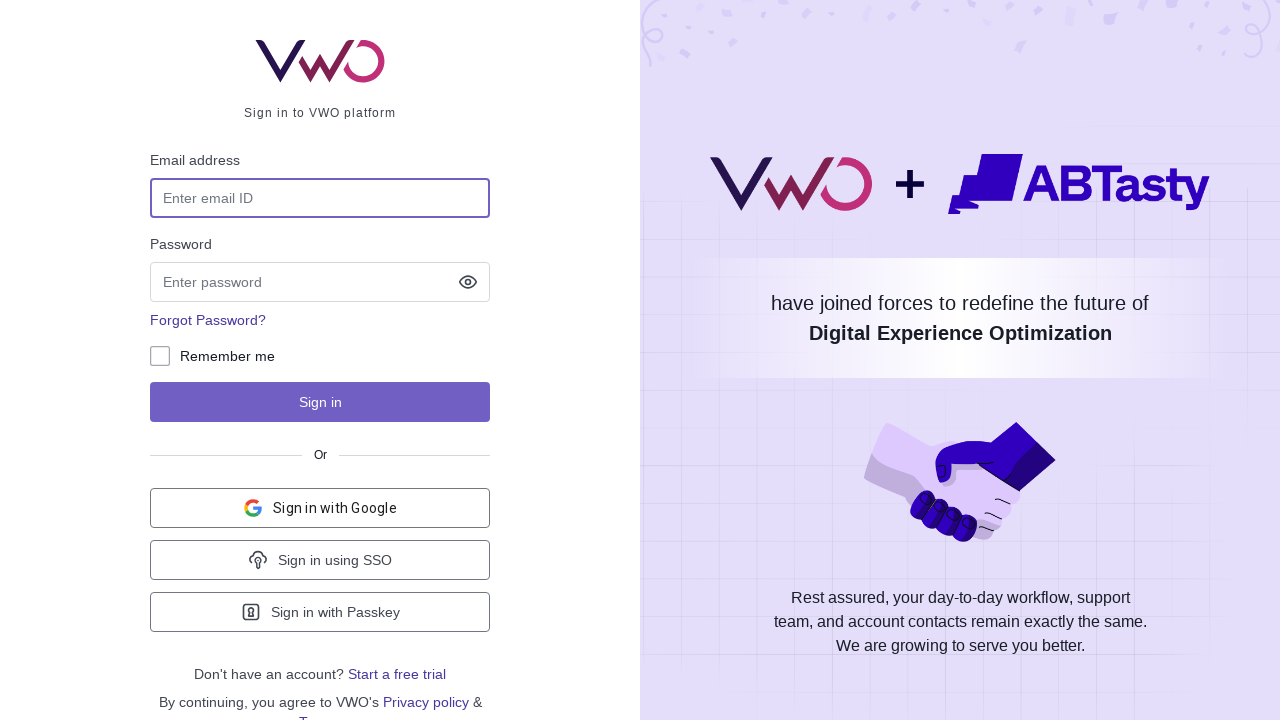

Navigated to VWO application homepage
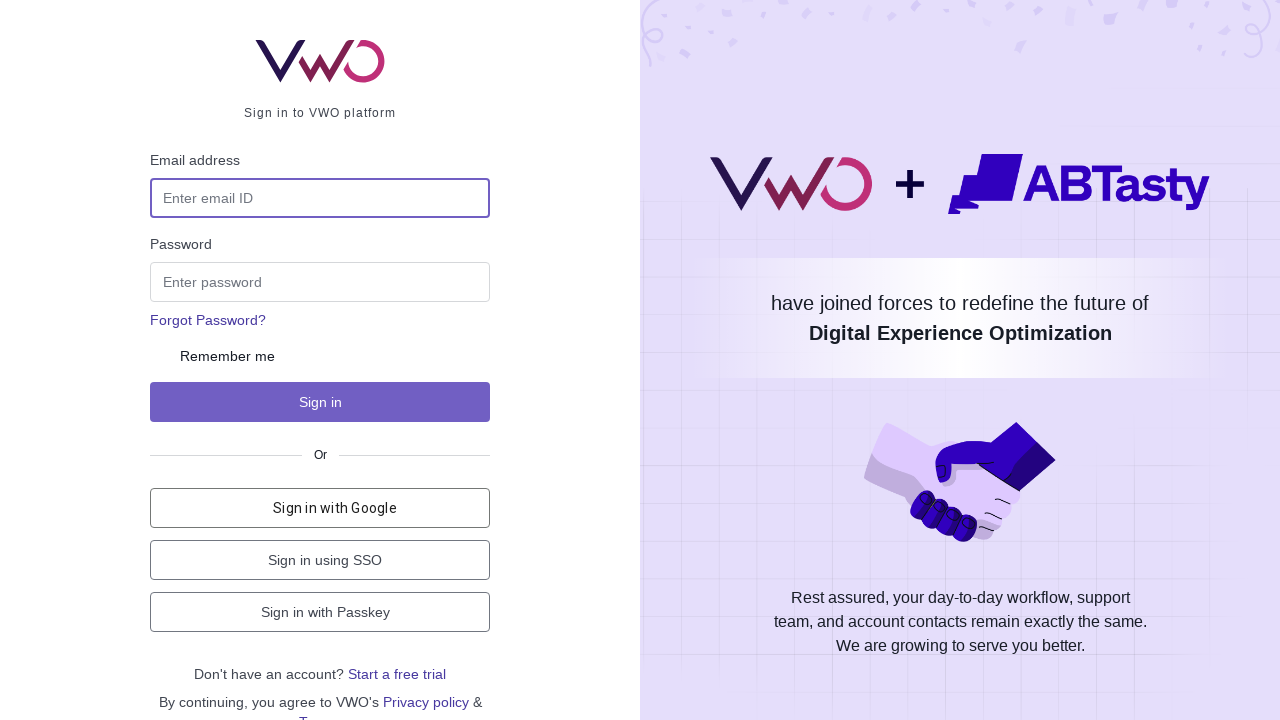

Maximized browser window to 1920x1080
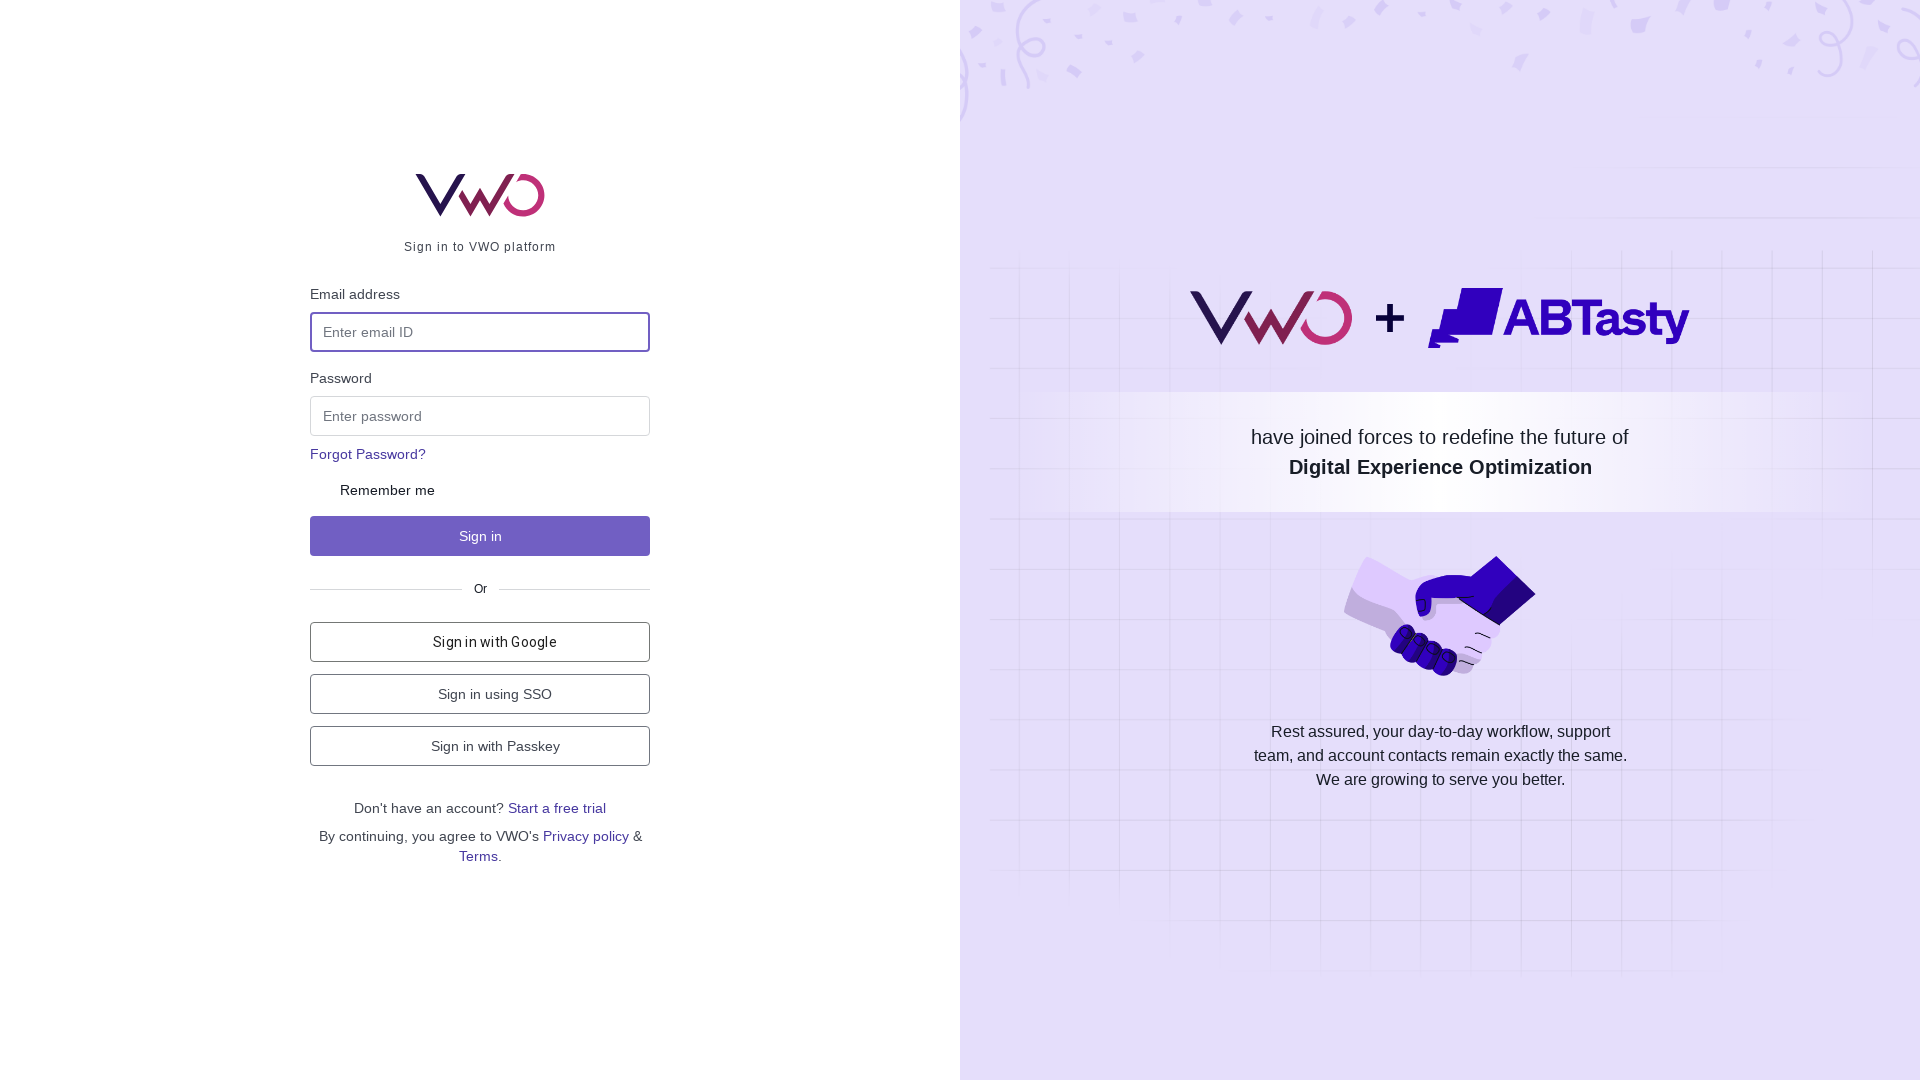

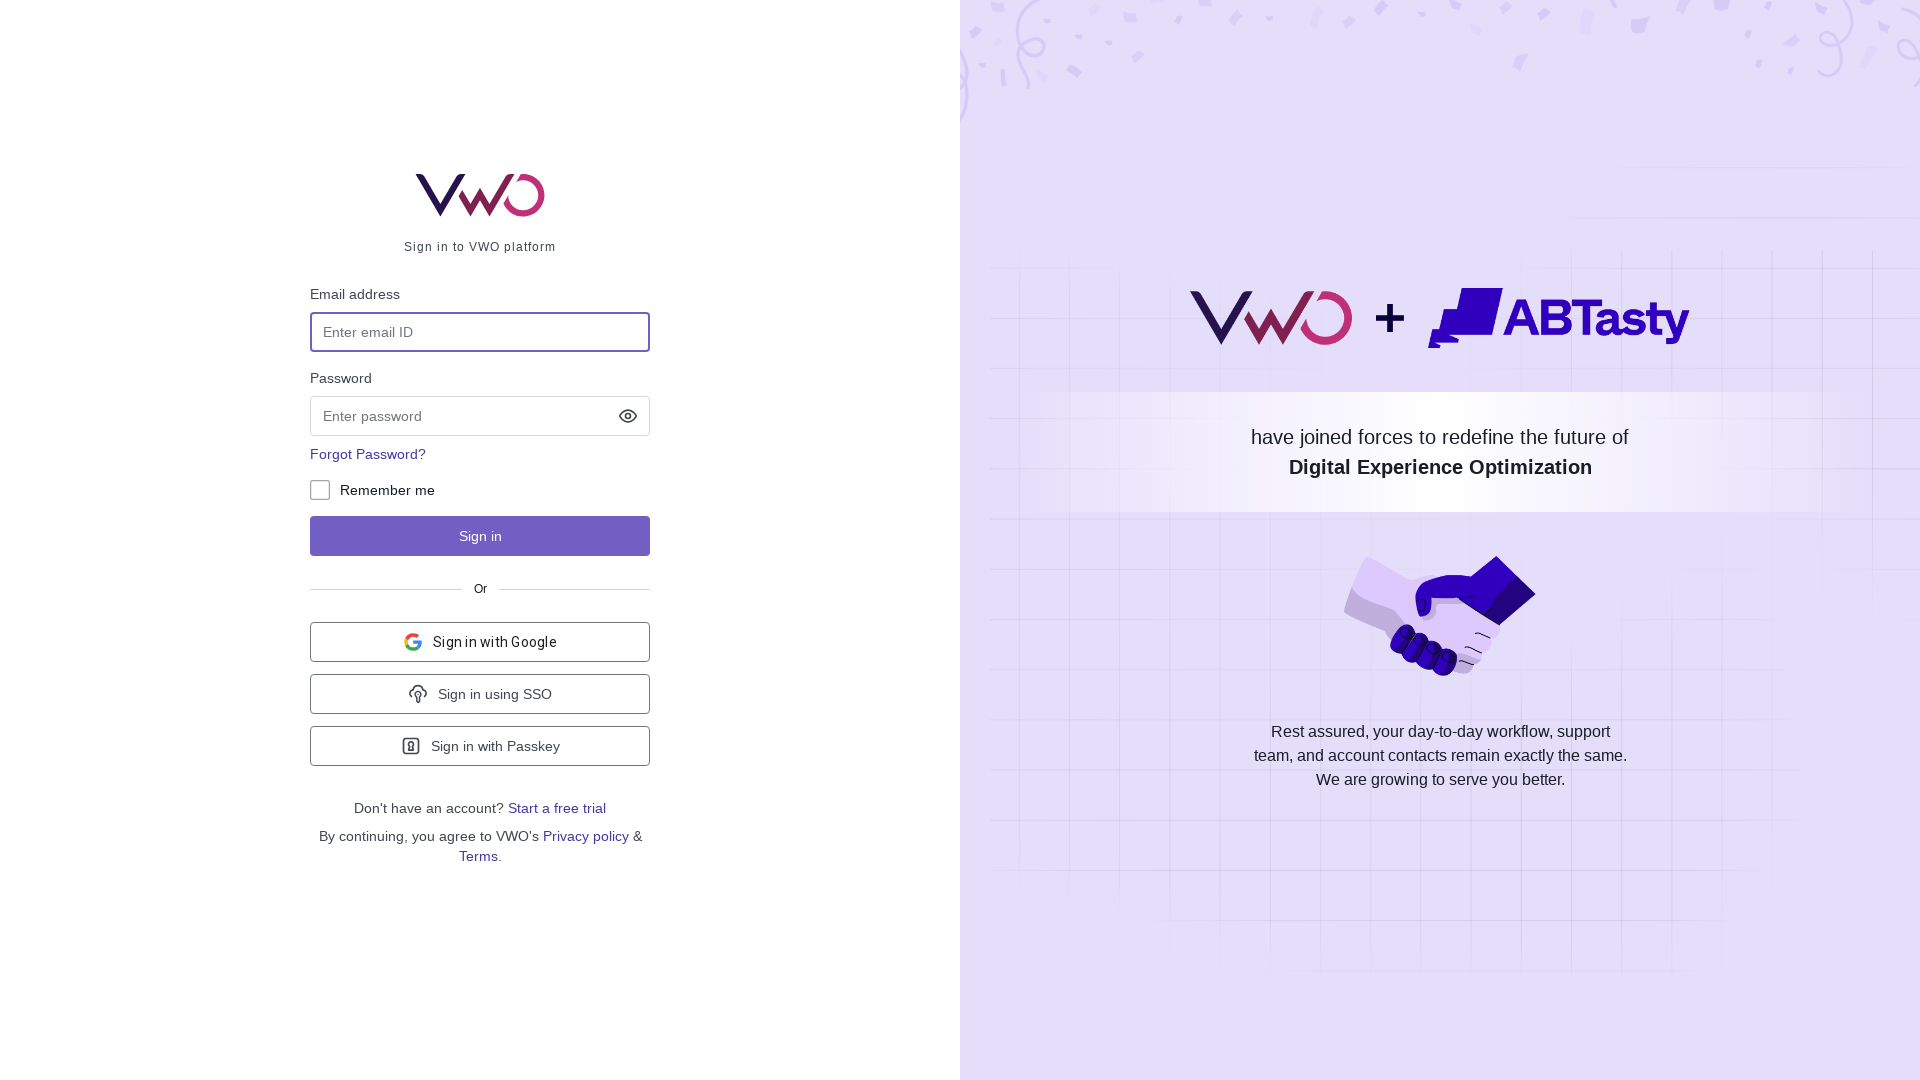